Tests navigation to the LMS site, clicks on "All Courses" link, and verifies that the All Courses page loads with course listings displayed.

Starting URL: https://alchemy.hguy.co/lms

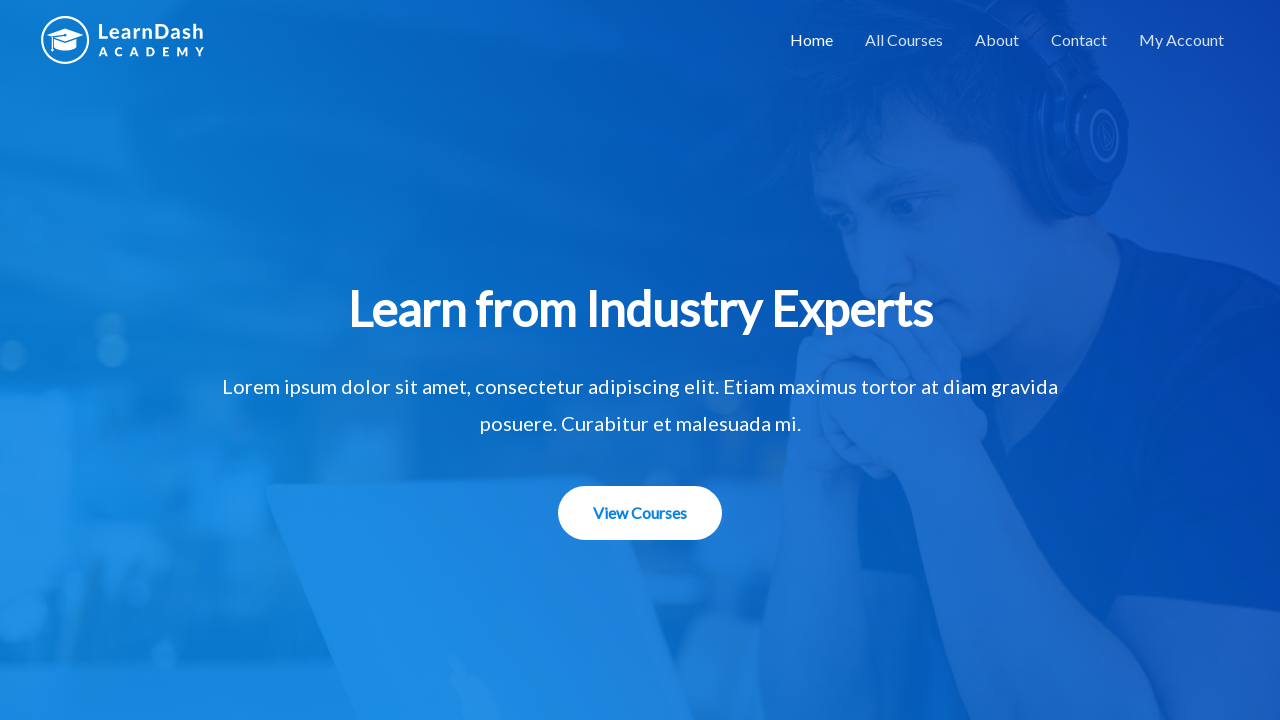

Clicked on 'All Courses' link at (904, 40) on xpath=//a[contains(text(),'All Courses')]
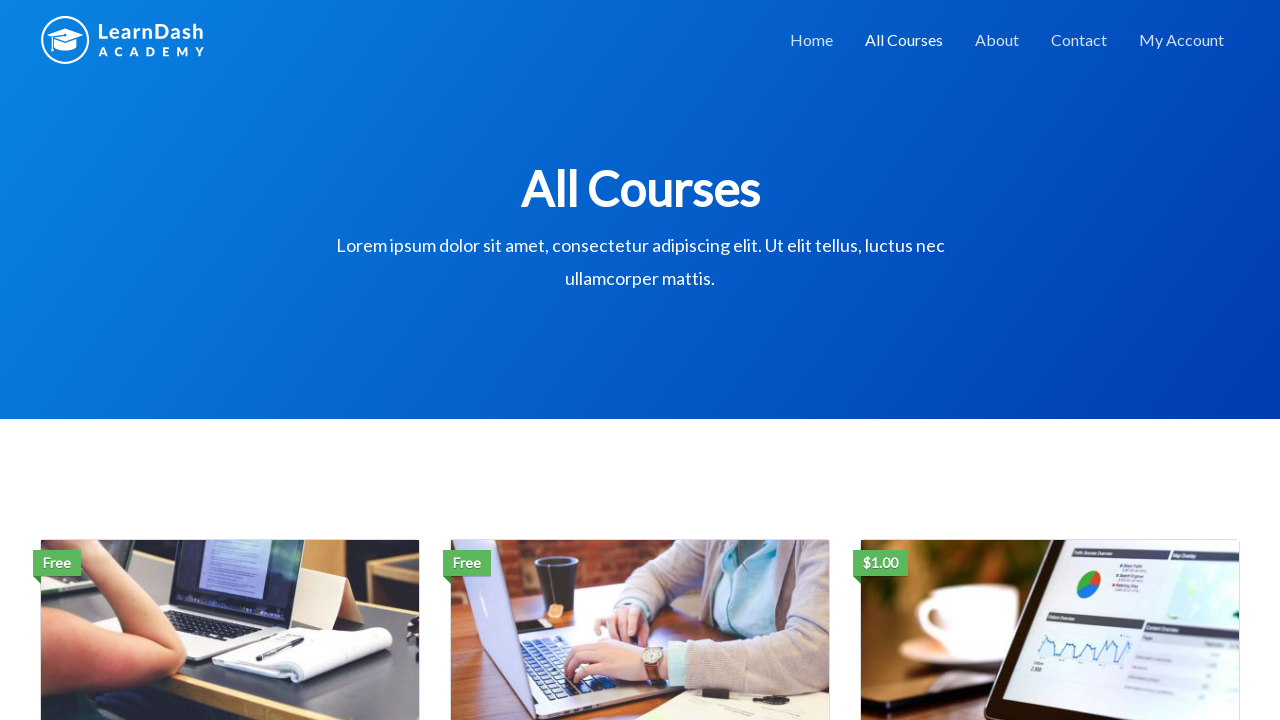

All Courses page header loaded and verified
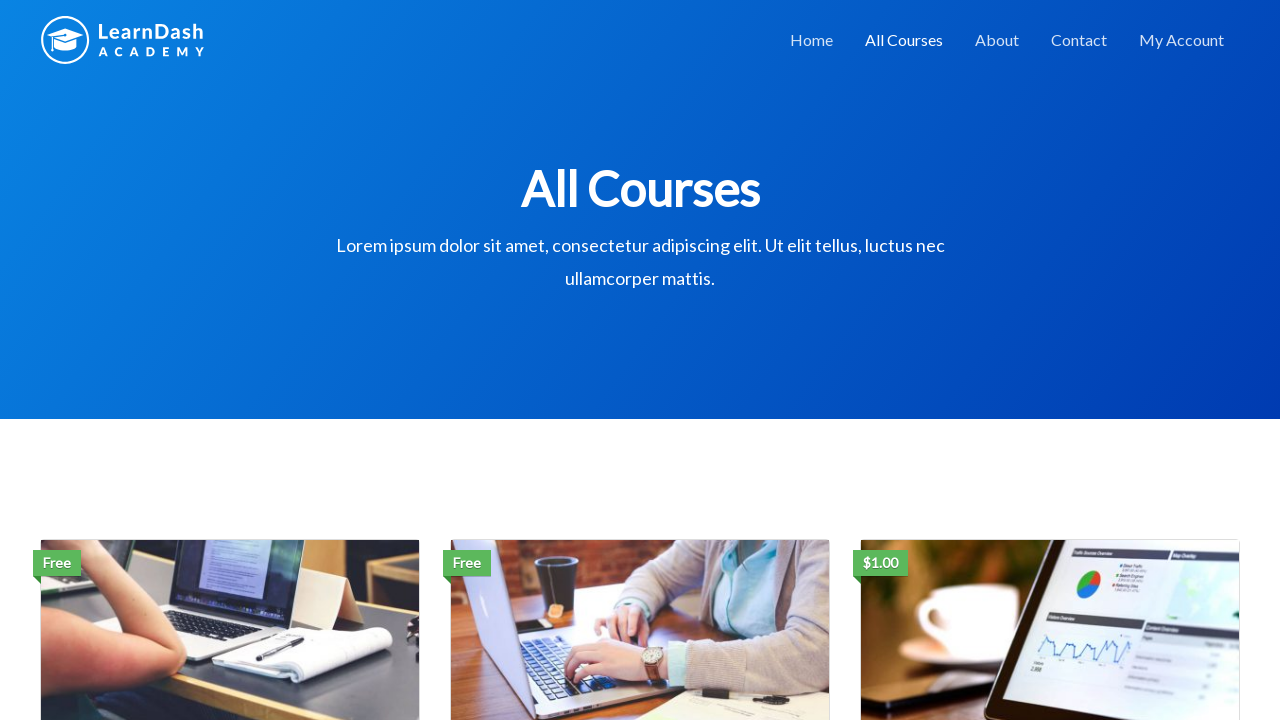

Course listings verified as displayed on All Courses page
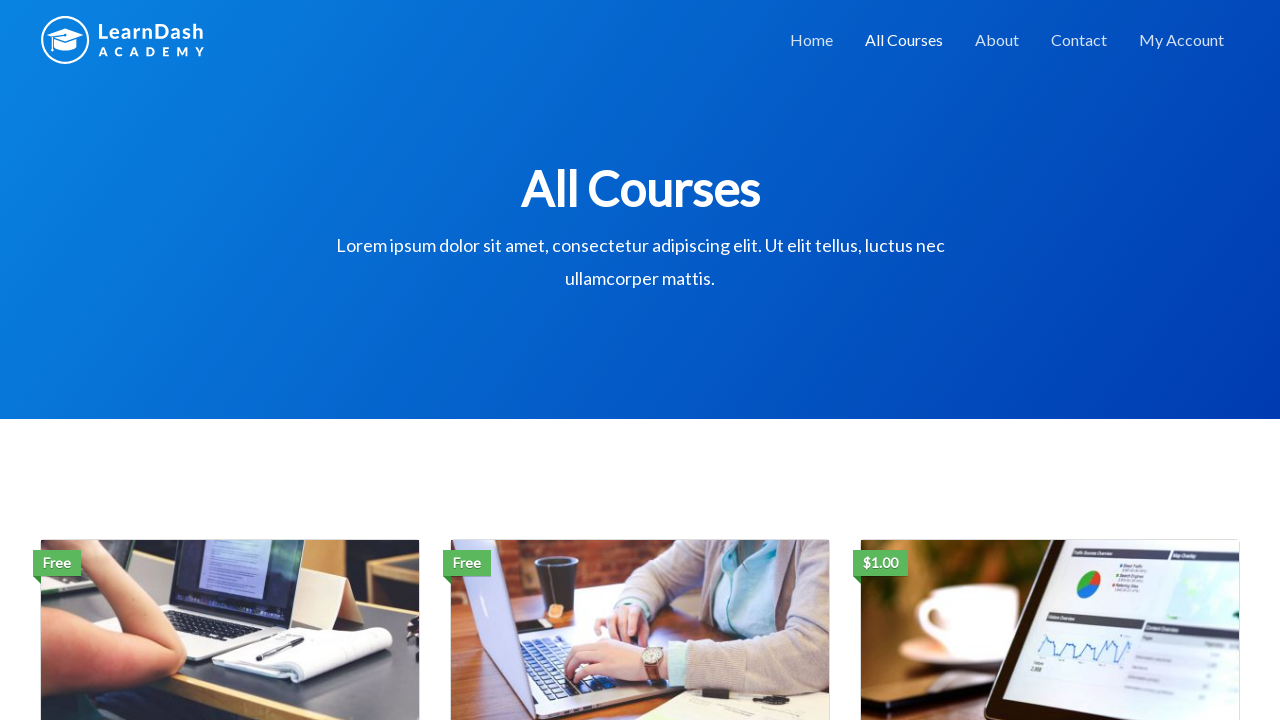

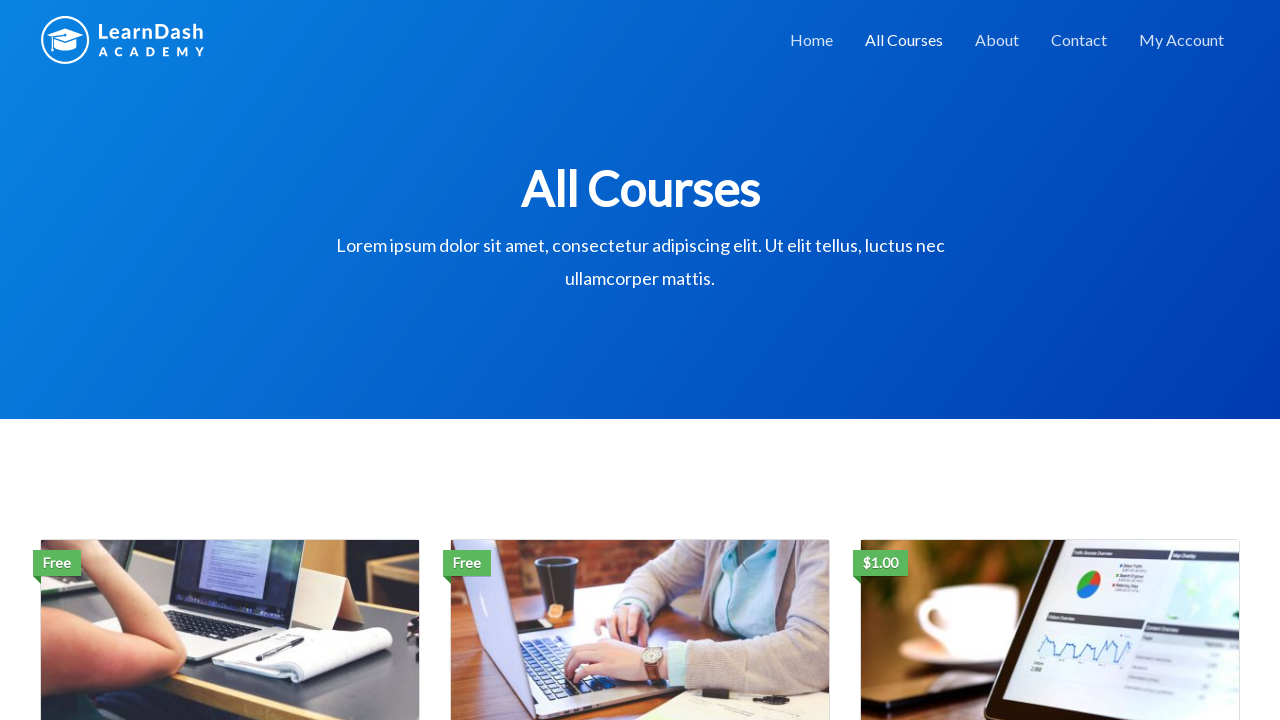